Tests right-click (context menu) functionality by performing a context click on a button element to trigger the context menu

Starting URL: http://swisnl.github.io/jQuery-contextMenu/demo.html

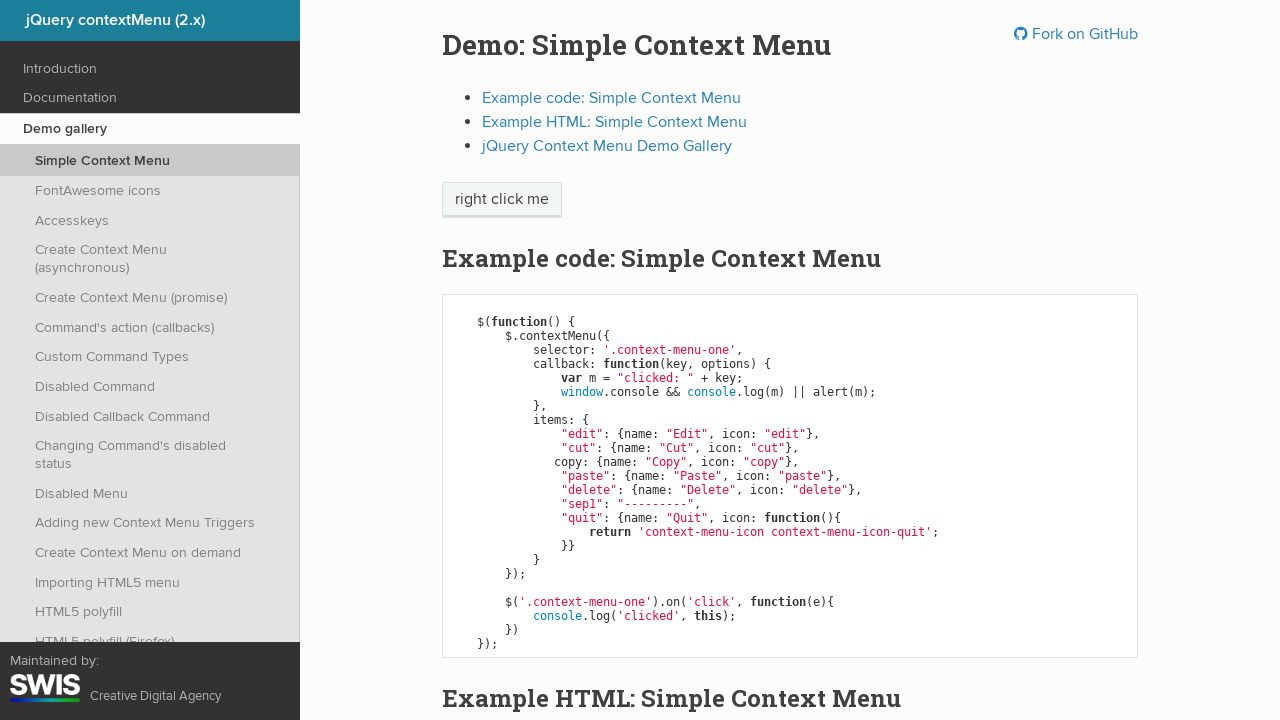

Right-clicked on context menu button to trigger context menu at (502, 200) on span.context-menu-one.btn.btn-neutral
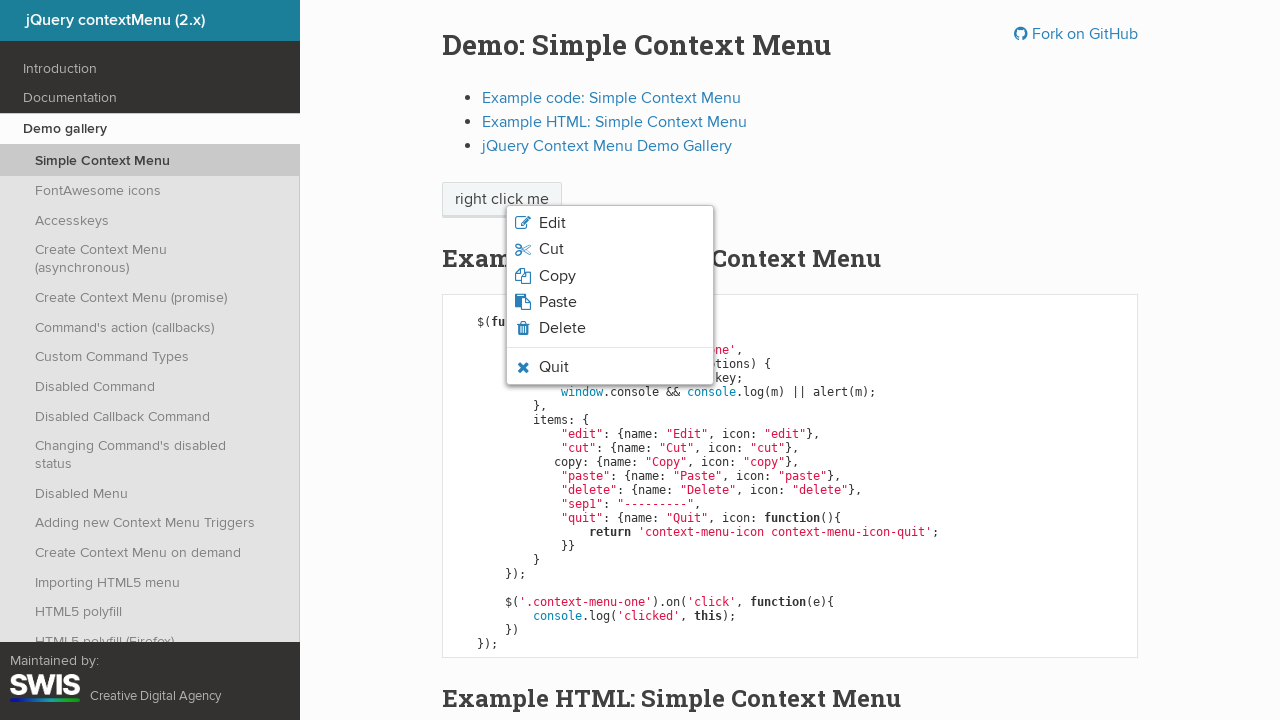

Context menu appeared and became visible
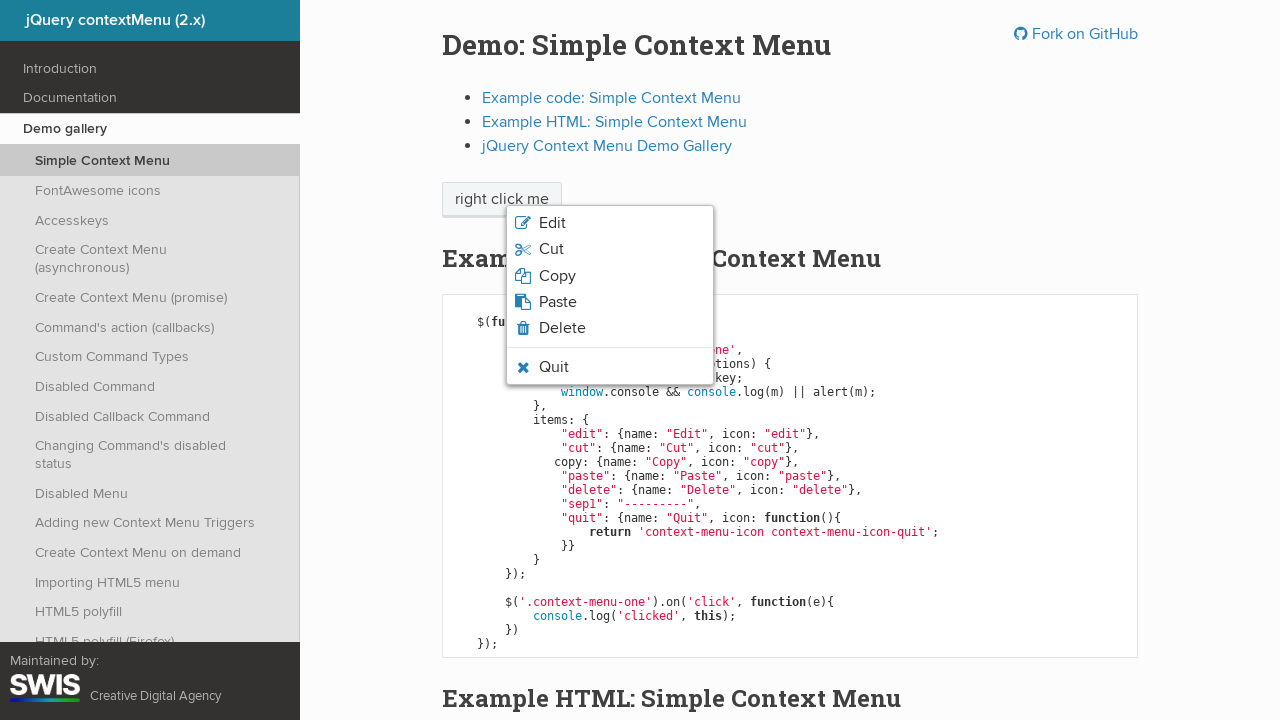

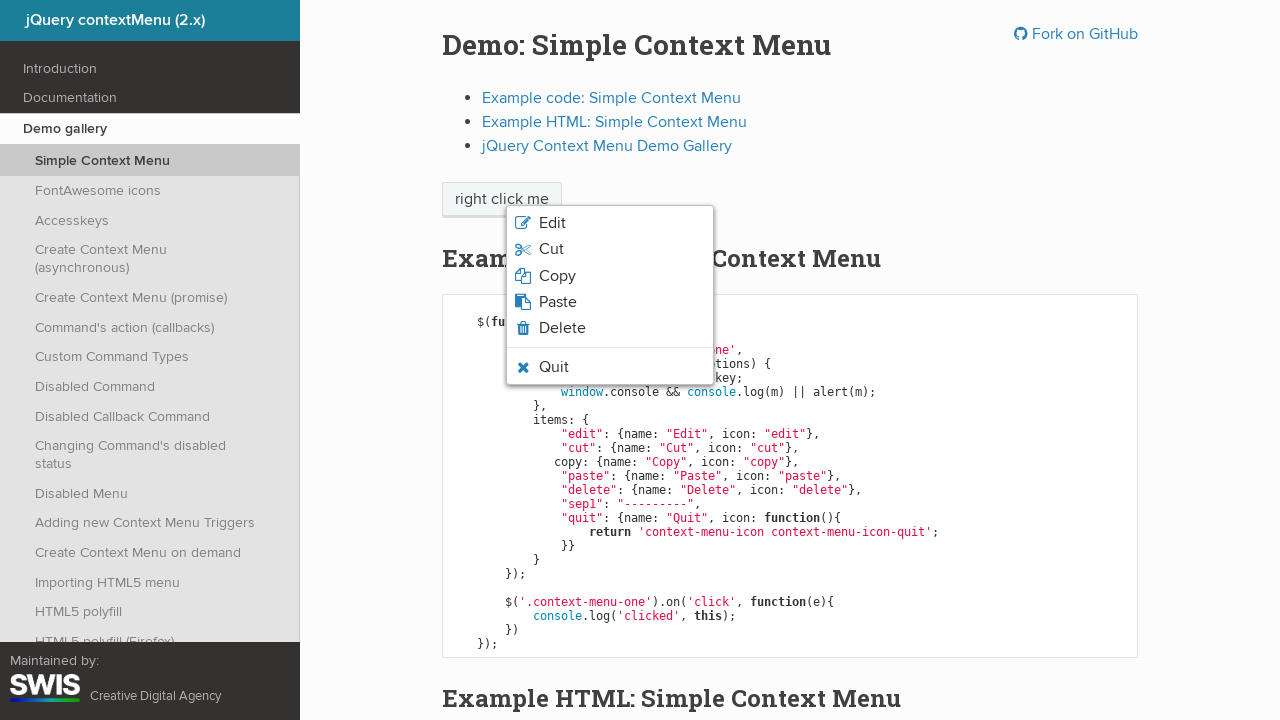